Tests a student interface by entering a webcam name in a bootbox dialog and navigating through the interface using keyboard interactions

Starting URL: https://live.monetanalytics.com/stu_proc/student.html#

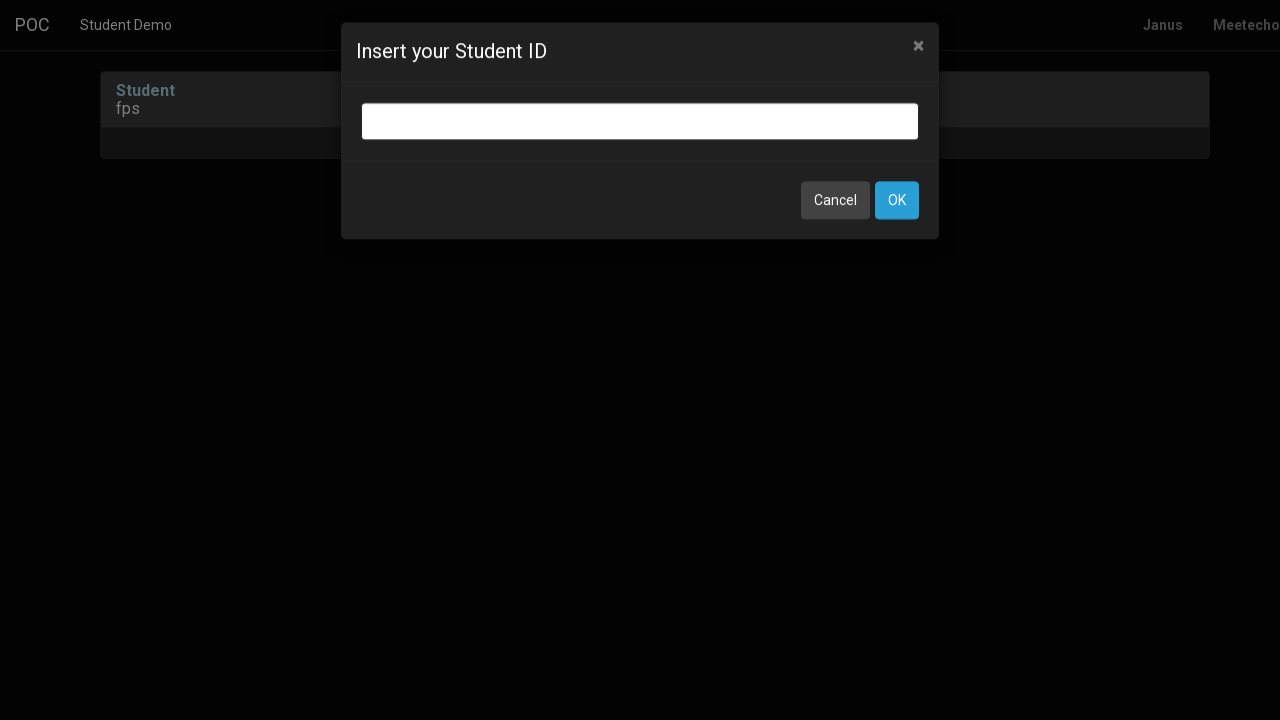

Bootbox input dialog appeared
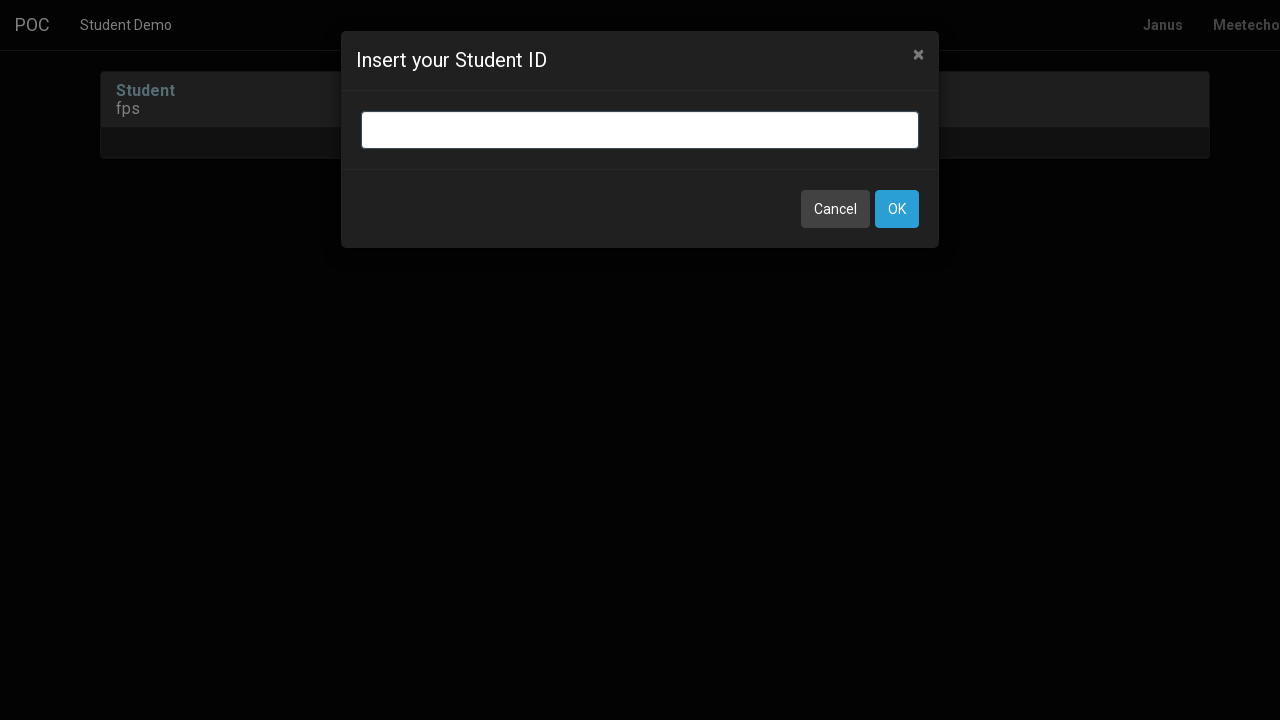

Entered 'Webcam1' in bootbox input field on input.bootbox-input.bootbox-input-text.form-control
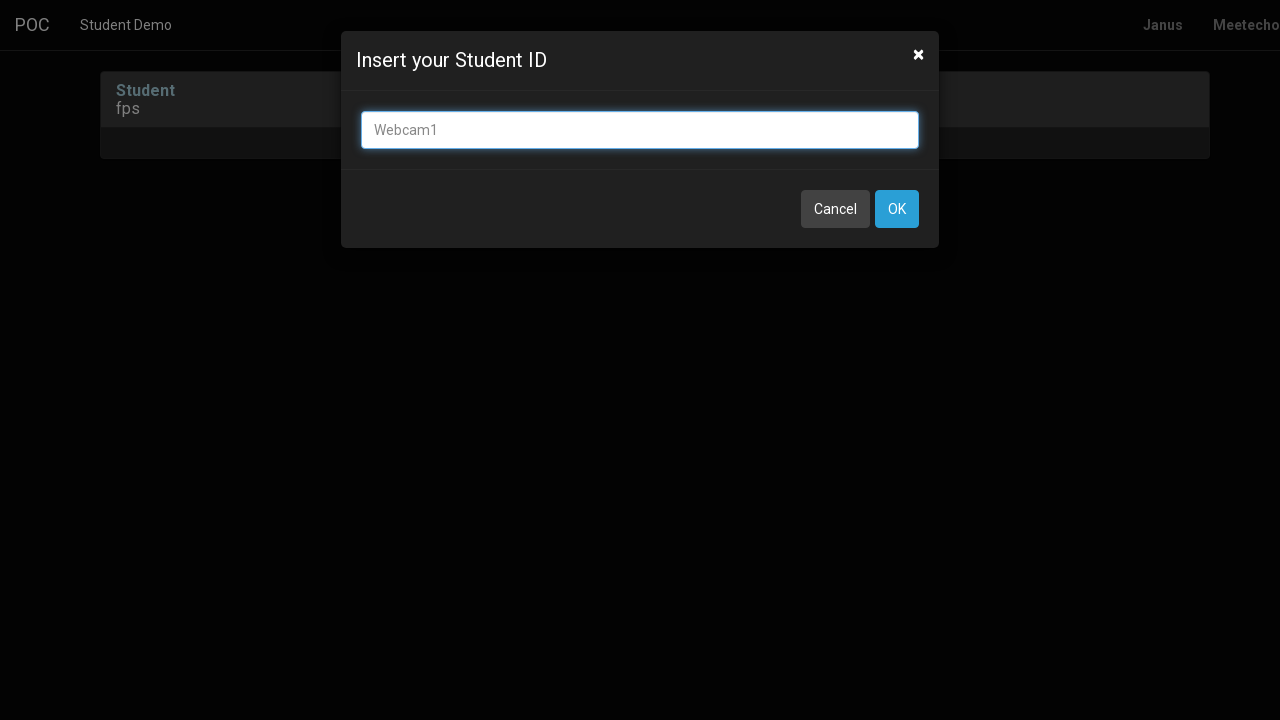

Clicked OK button to confirm webcam name at (897, 209) on button:has-text('OK')
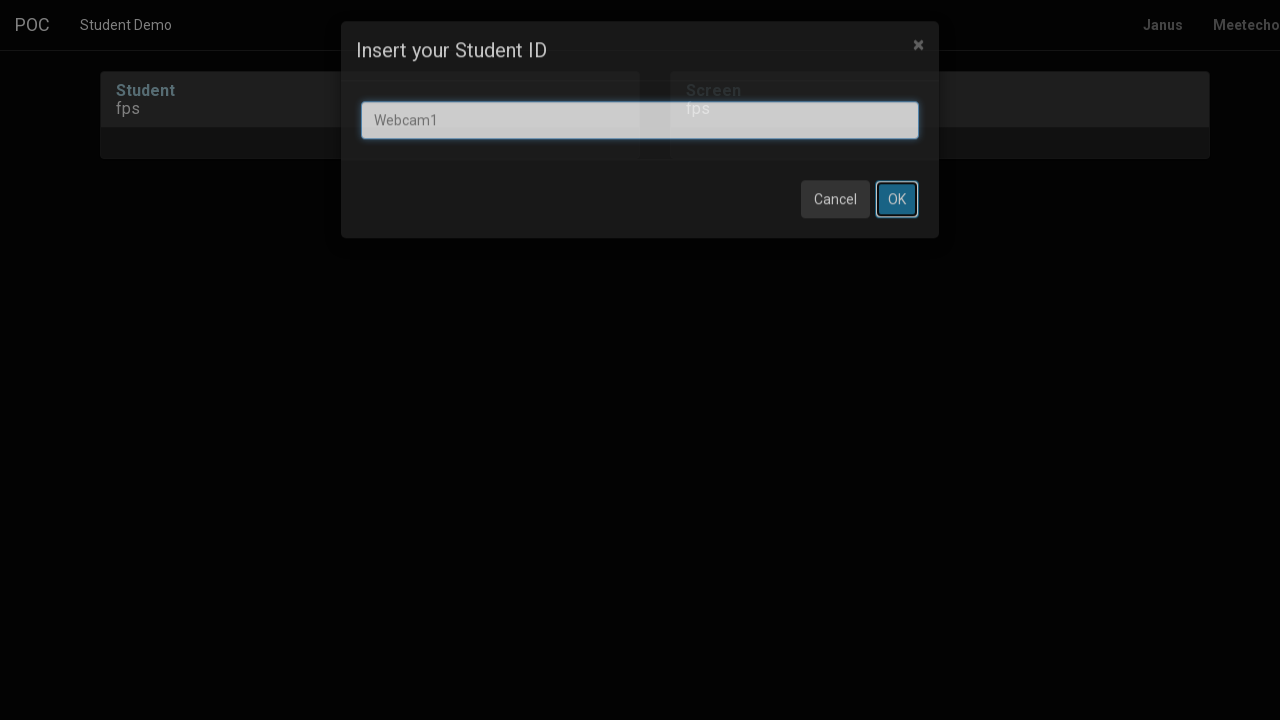

Waited 3 seconds for page to process
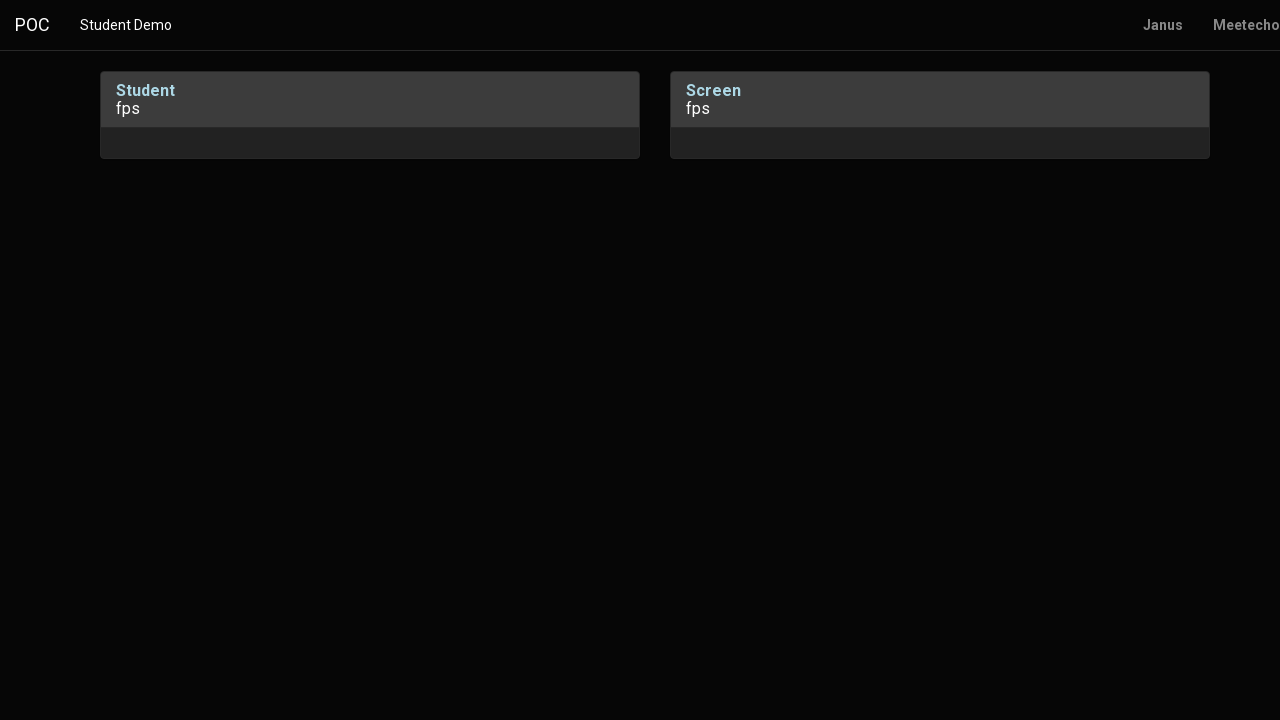

Pressed Tab key for navigation
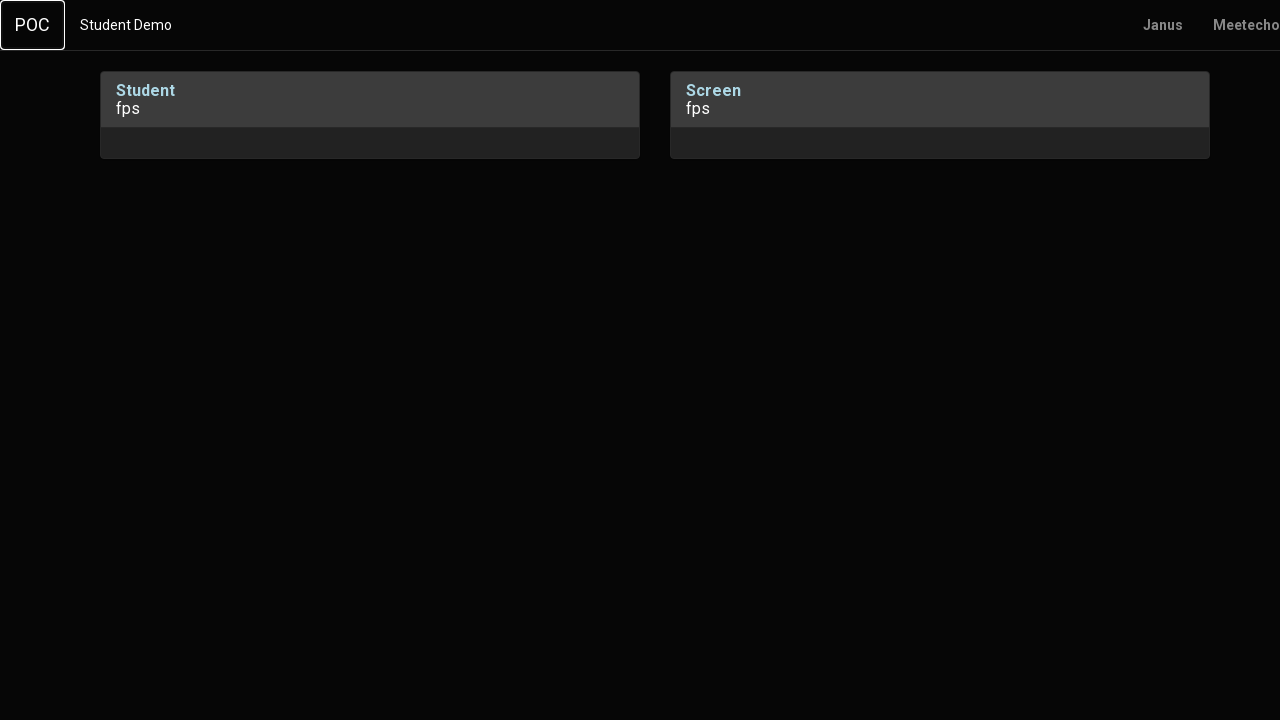

Pressed Enter key
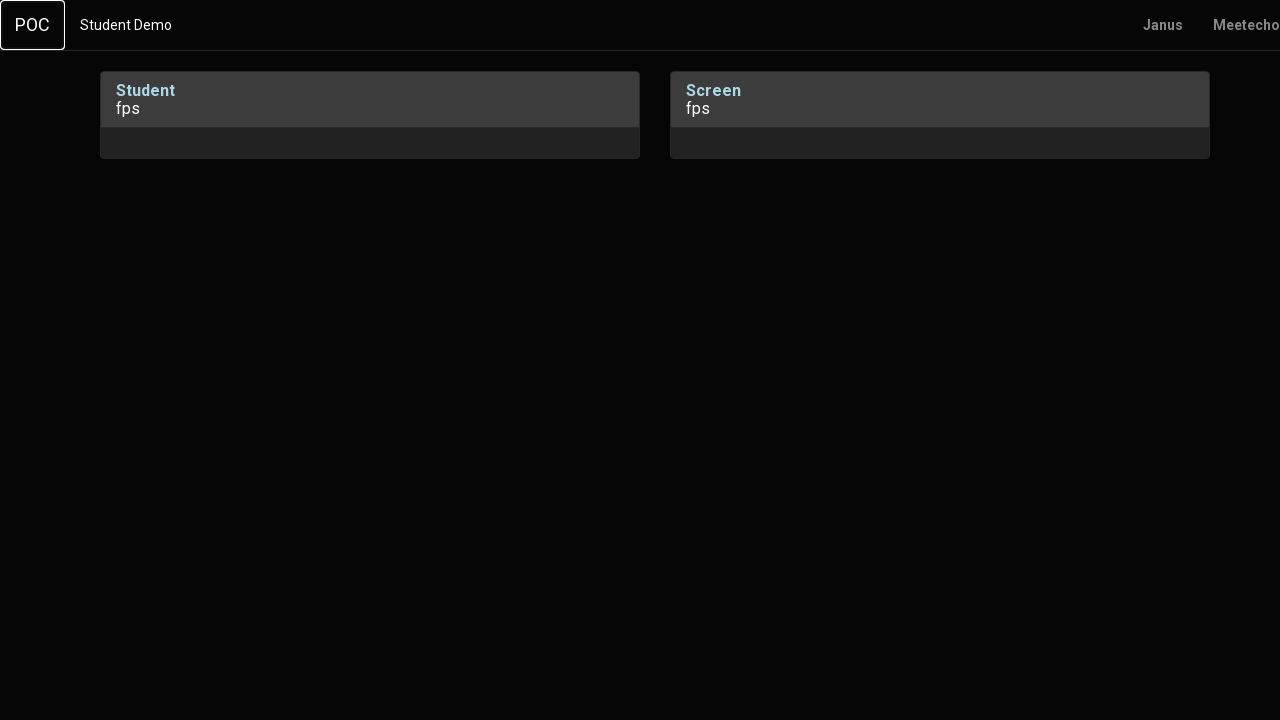

Waited 1 second before continuing navigation
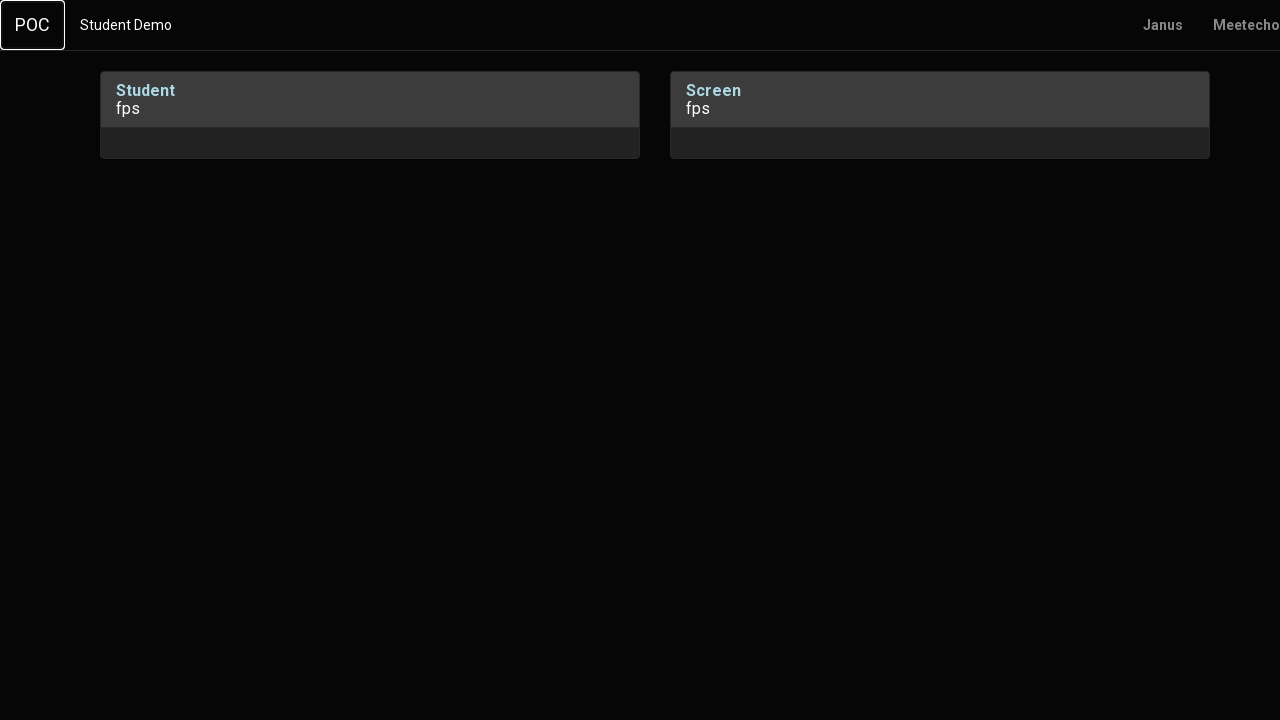

Pressed Tab key (first time)
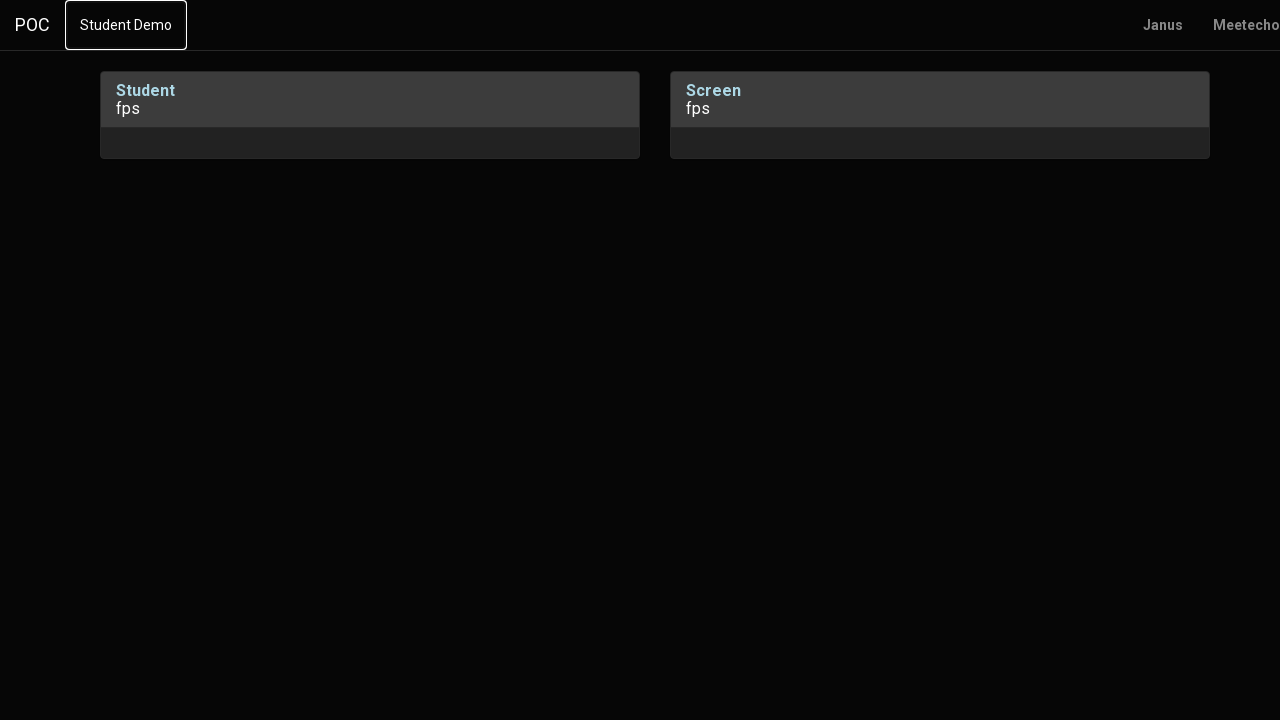

Pressed Tab key (second time)
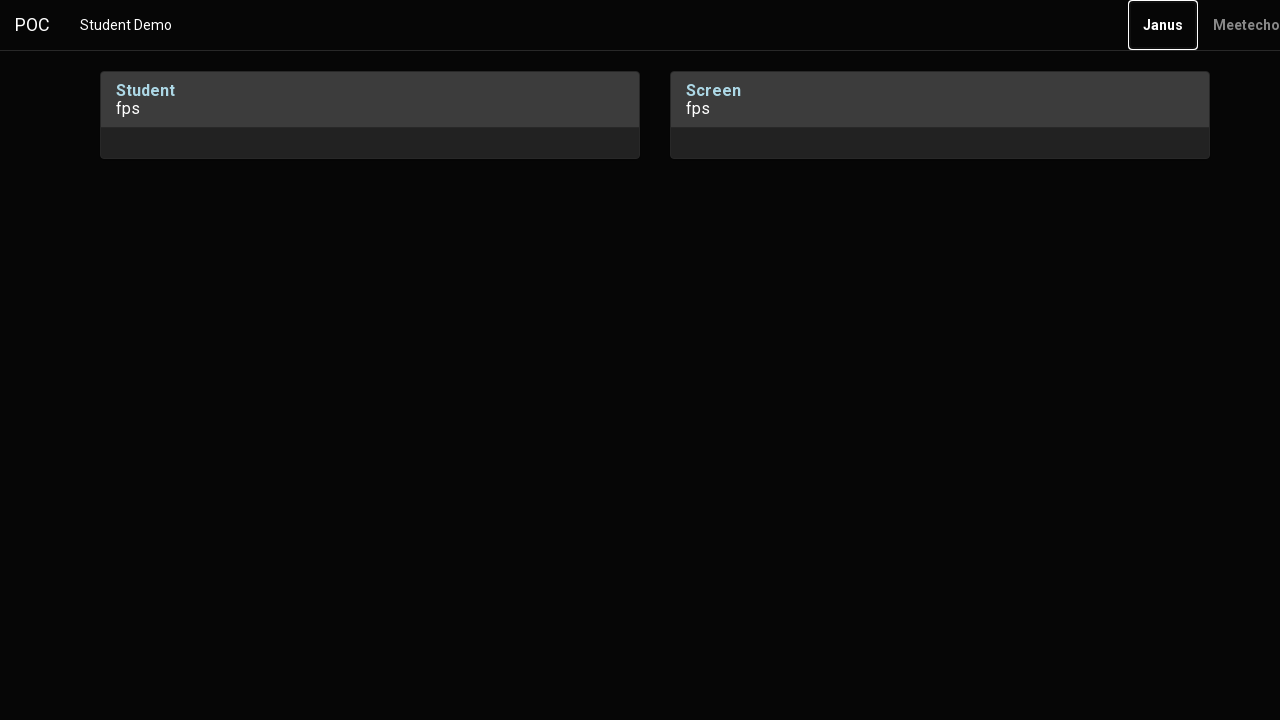

Pressed Enter key to confirm selection
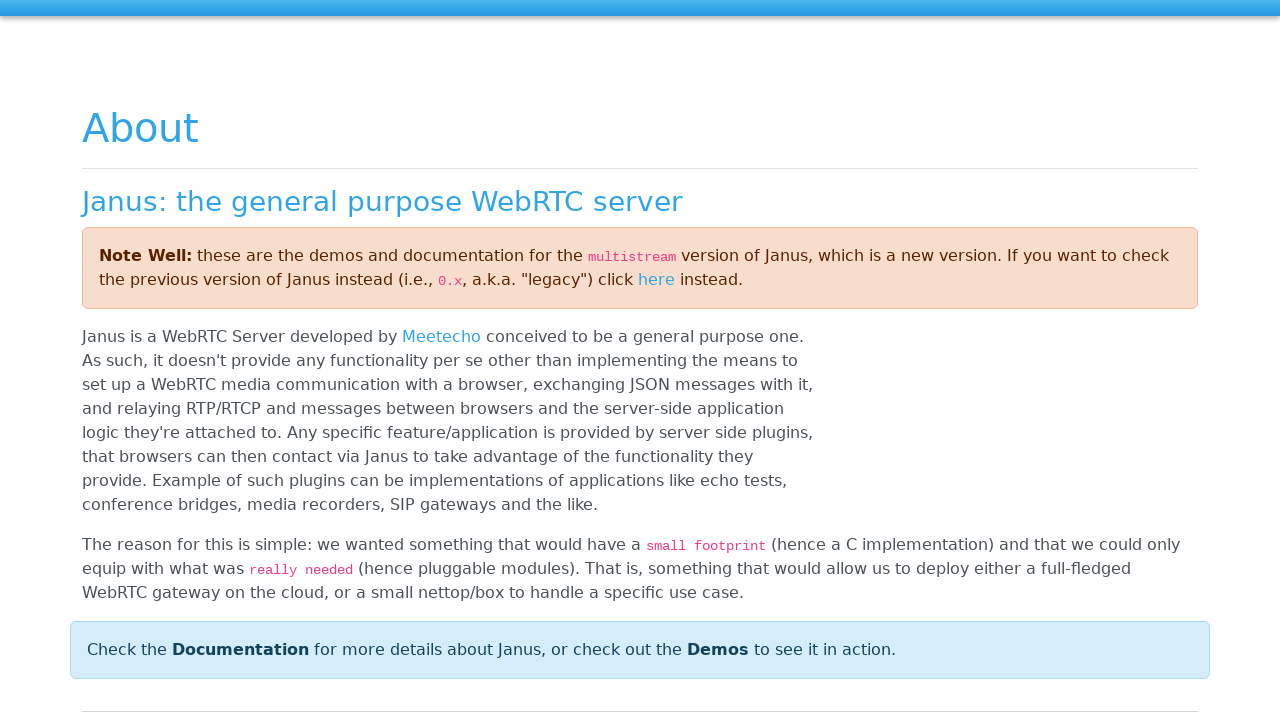

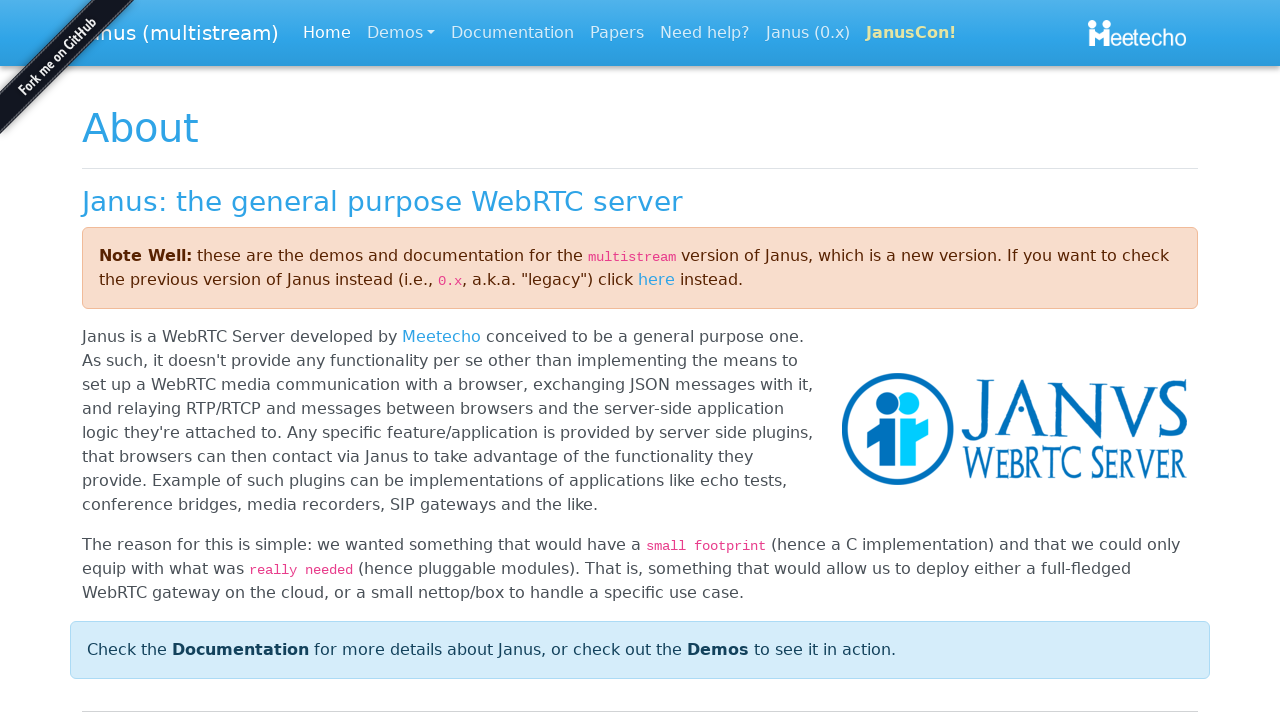